Tests the Contact Us form by navigating to the contact page, filling out all form fields (name, email, subject, description), uploading a file, submitting the form, and verifying the success message.

Starting URL: https://automationexercise.com

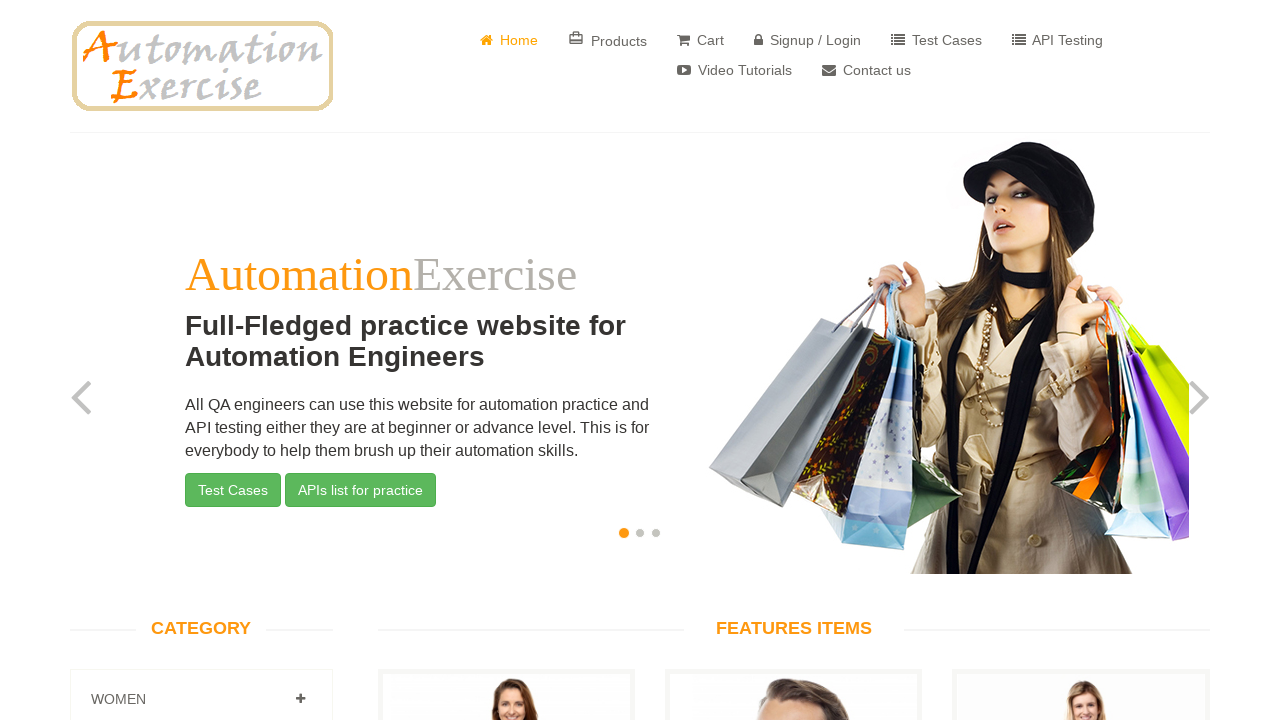

Clicked on Contact Us link at (866, 70) on a[href='/contact_us']
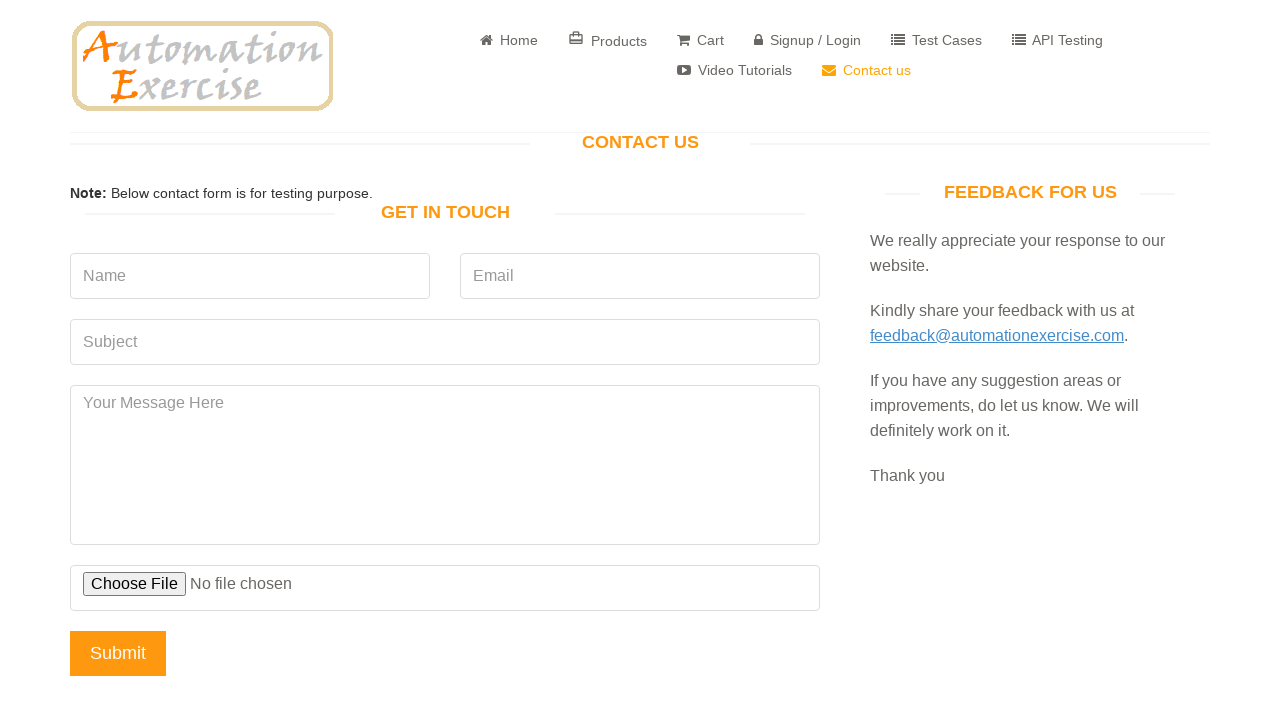

Contact form loaded with 'Get In Touch' heading
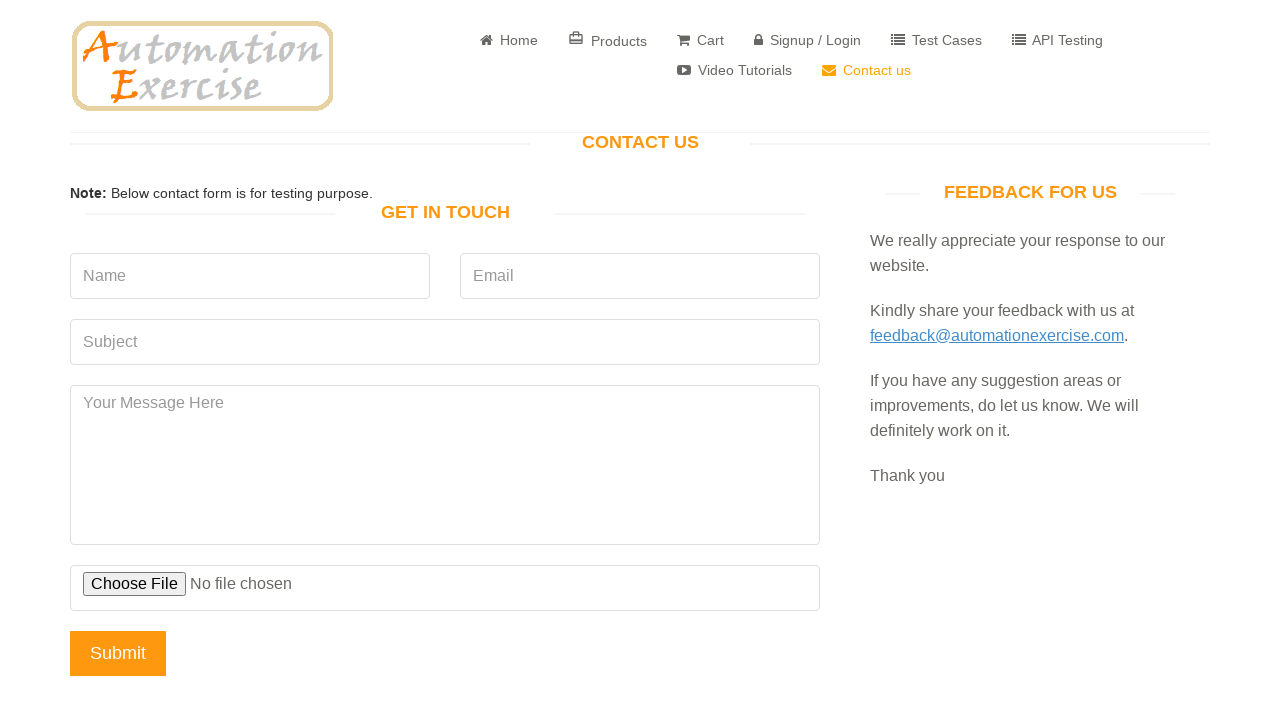

Filled name field with 'Testes' on input[name='name']
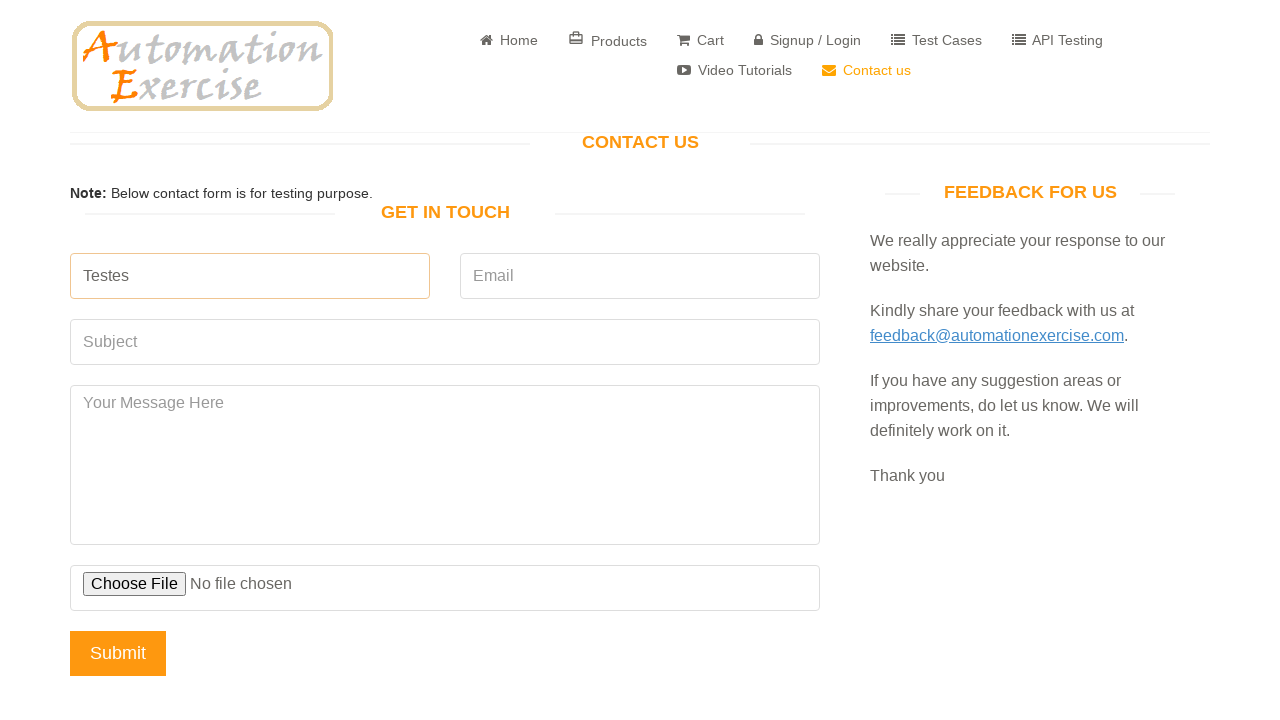

Filled email field with 'testes@email.com' on input[name='email']
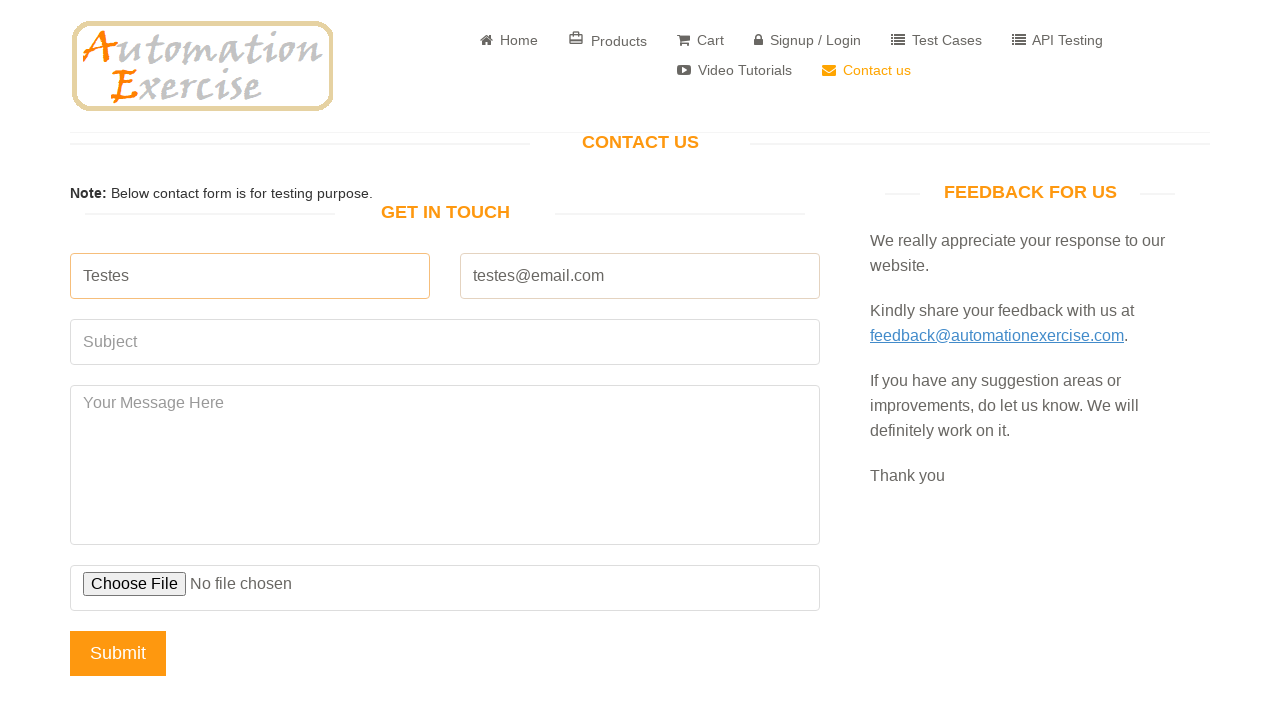

Filled subject field with 'Testes' on input[name='subject']
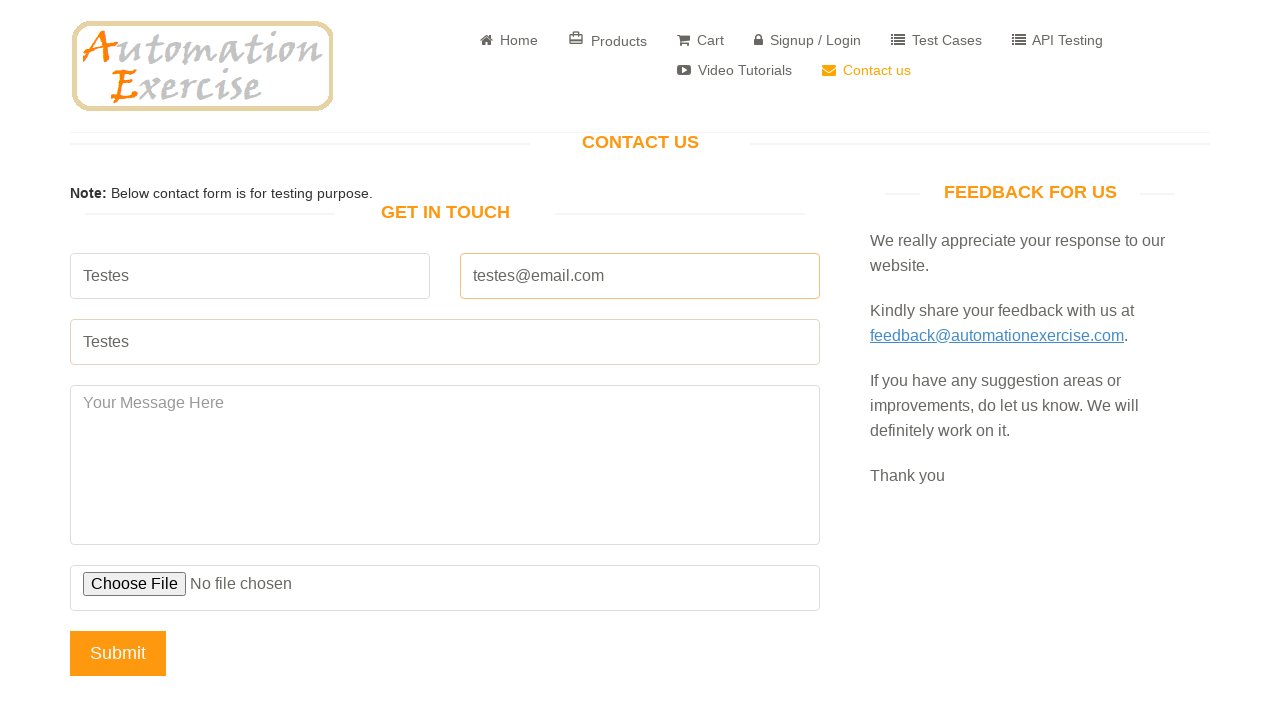

Filled message/description field with Lorem ipsum text on textarea[name='message']
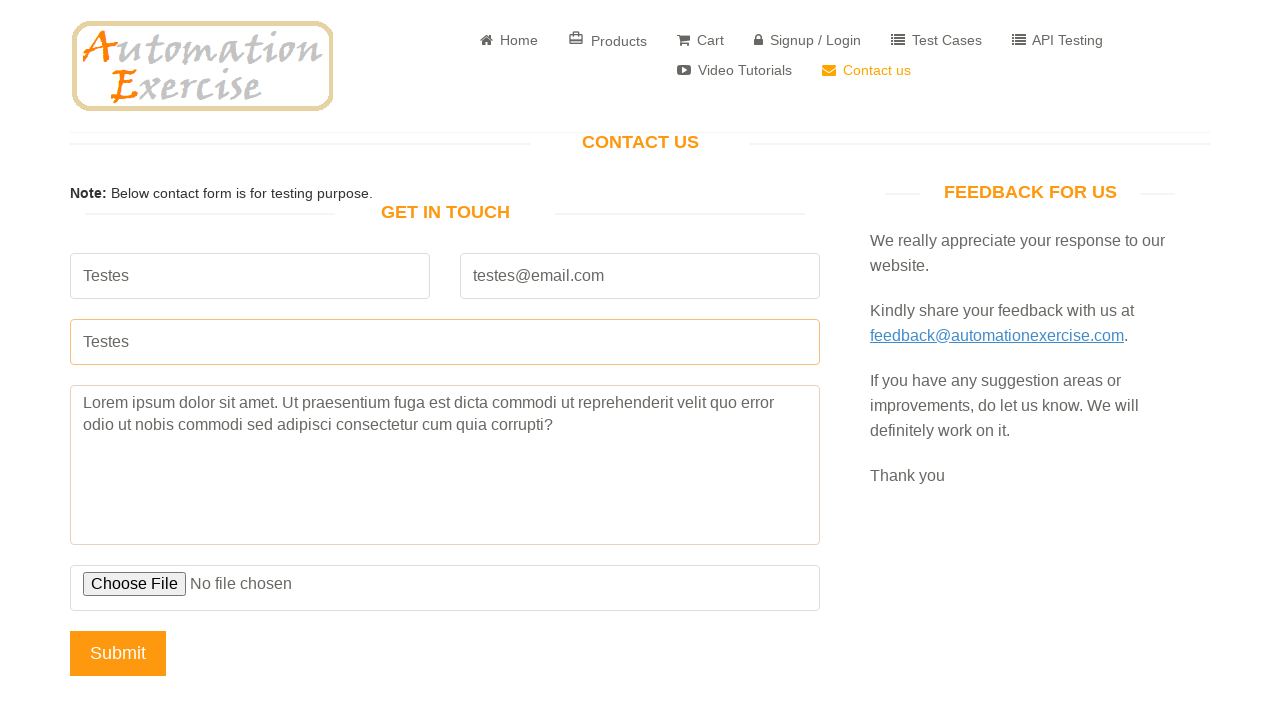

Set input files for upload field
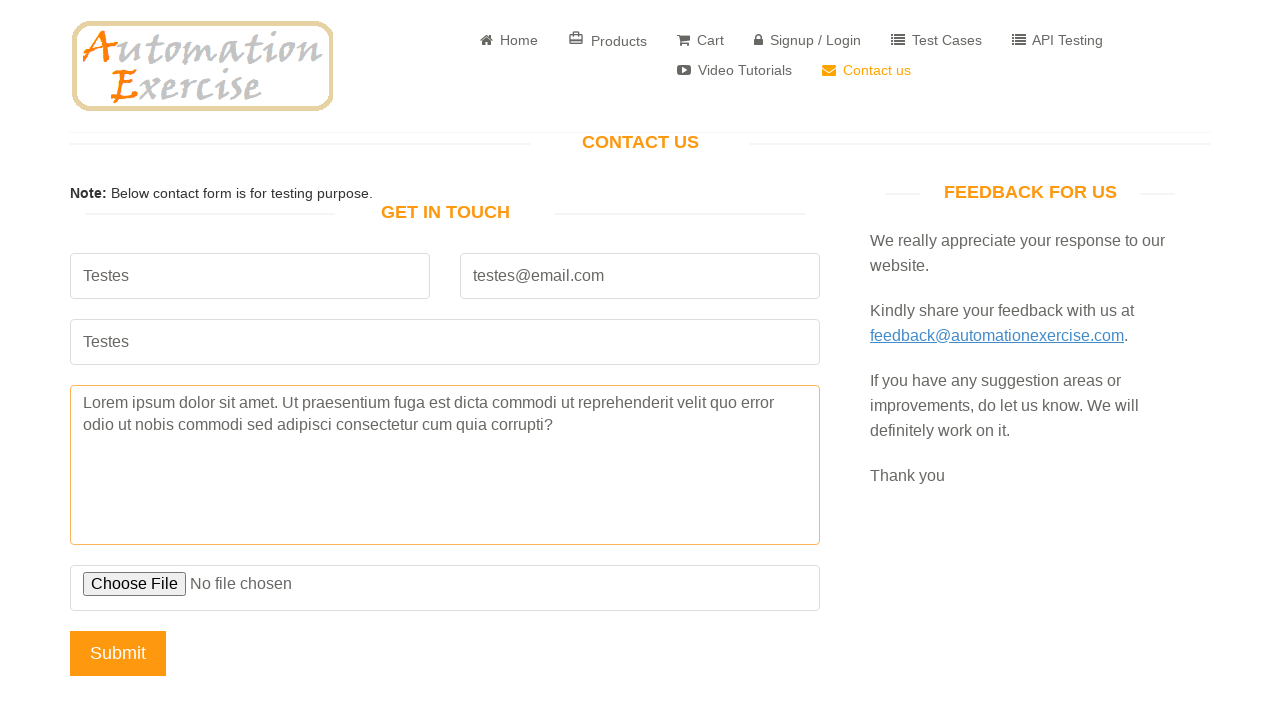

Set up dialog handler to accept confirmations
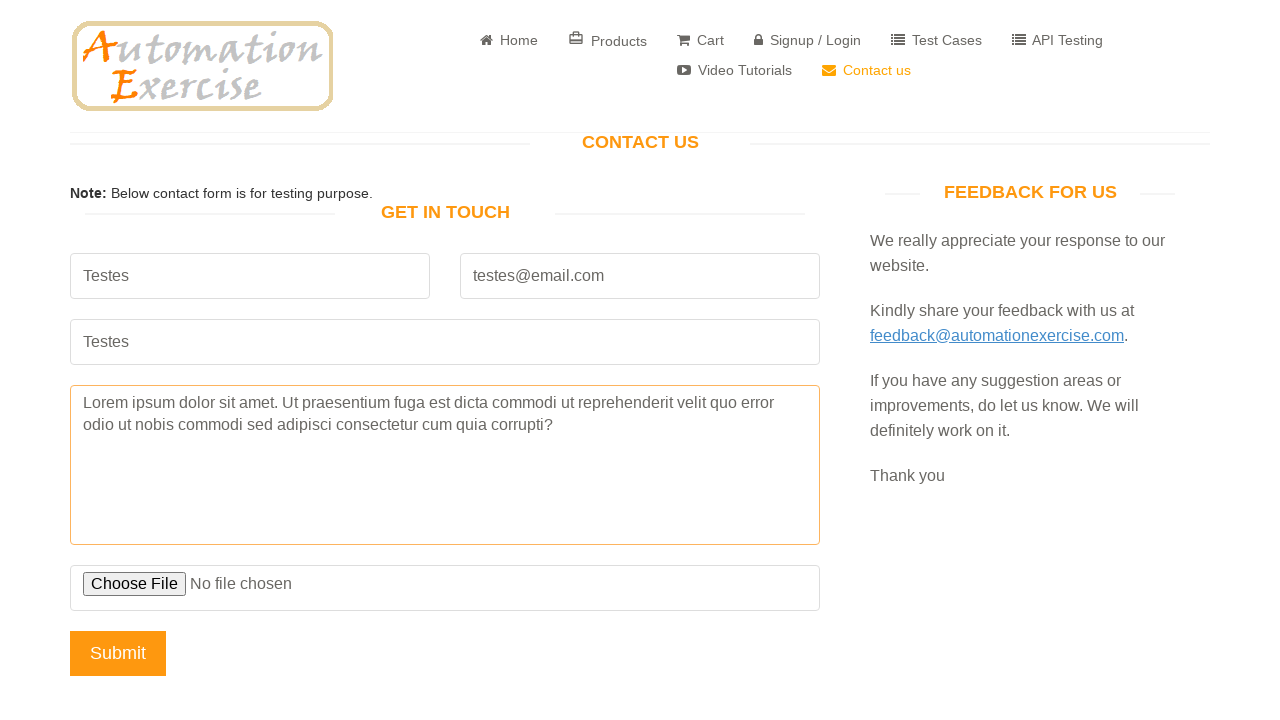

Clicked Submit button to submit the contact form at (118, 653) on input[name='submit']
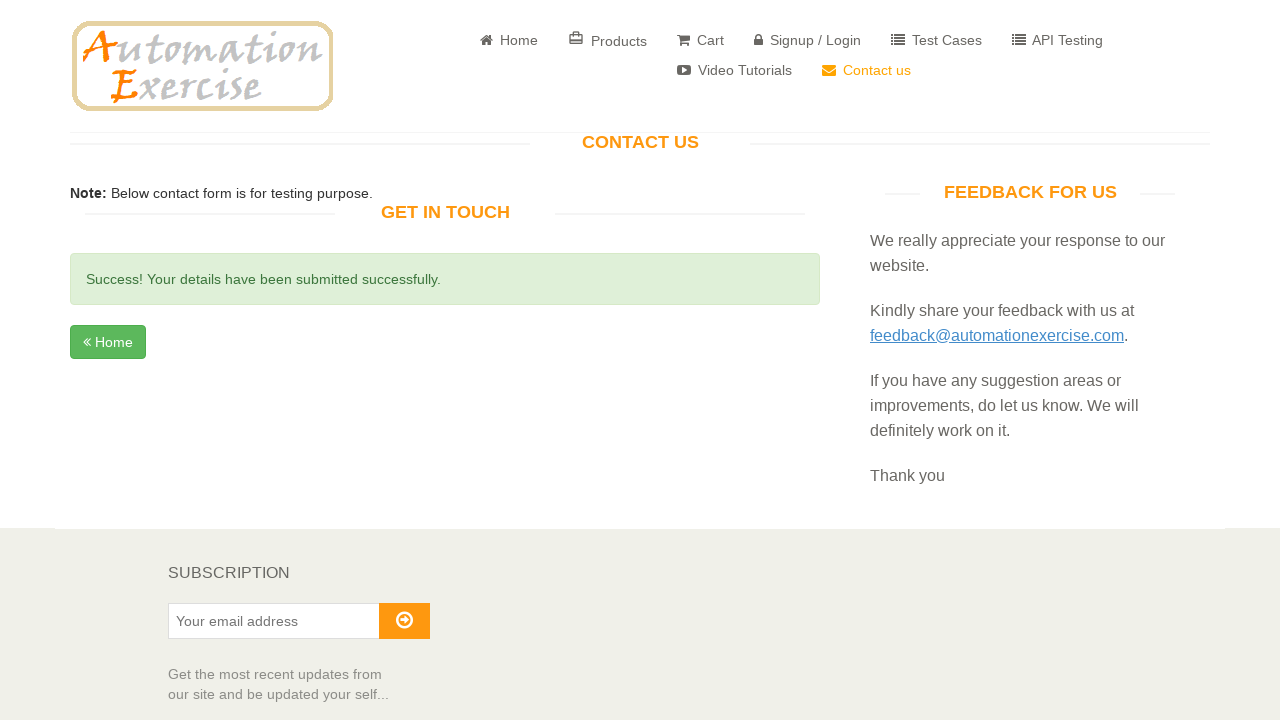

Success alert message appeared confirming form submission
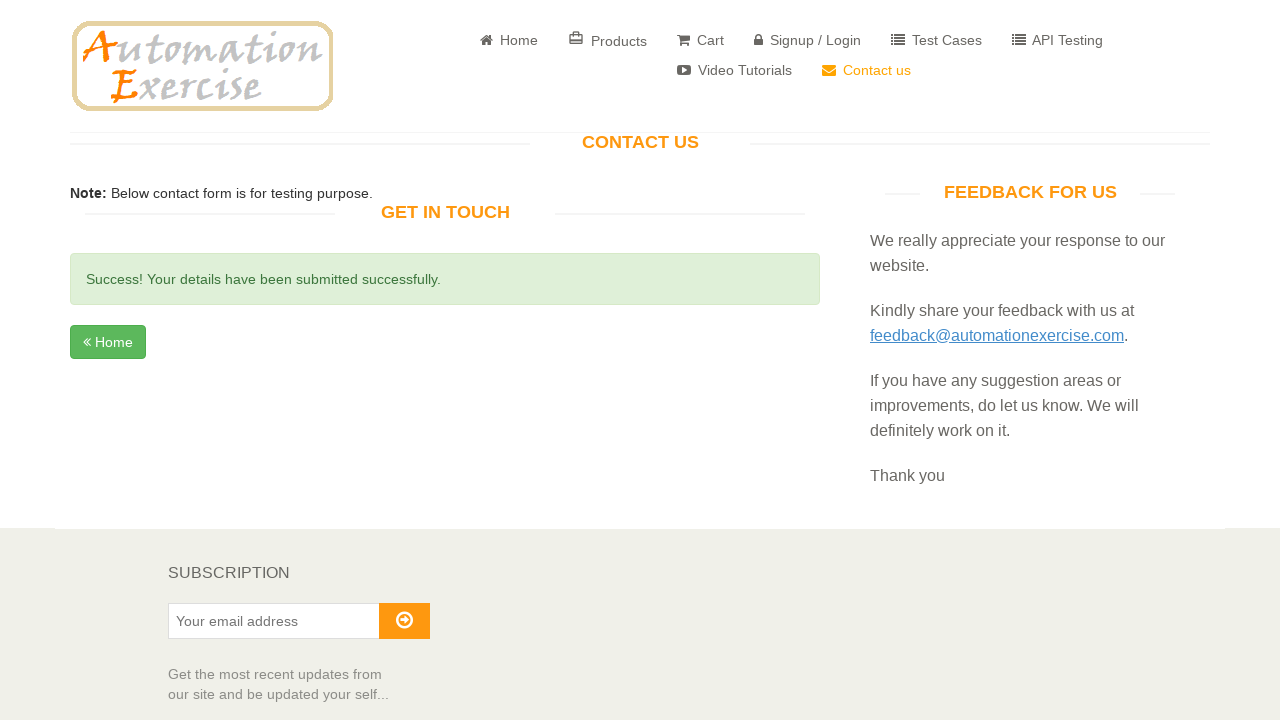

Clicked Home button to return to homepage at (509, 40) on a:has-text('Home')
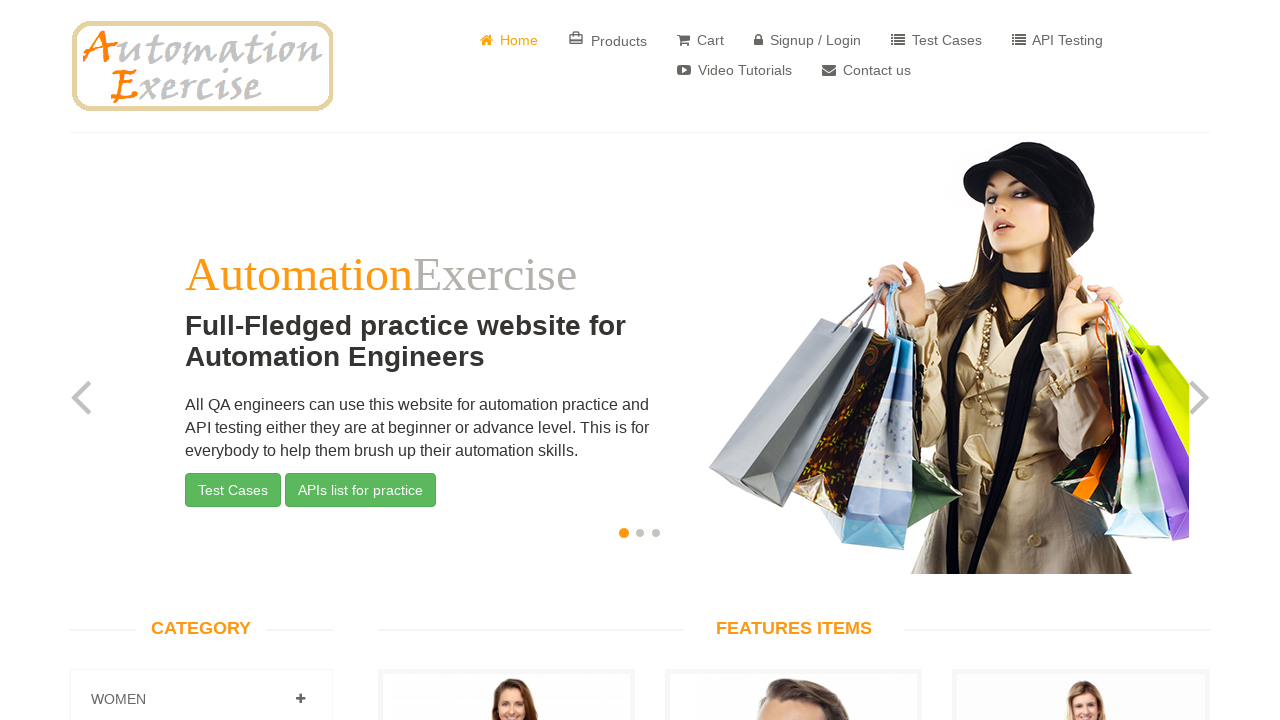

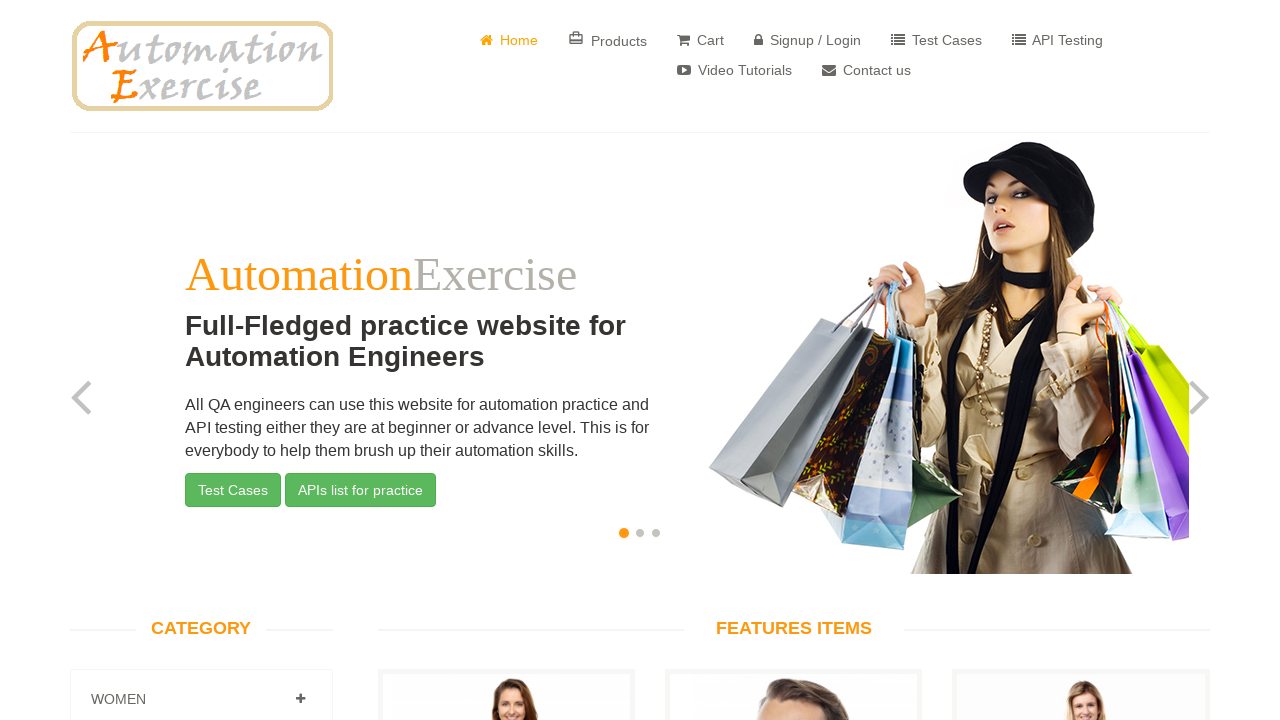